Tests mouse operations by performing right-click and double-click actions on different buttons

Starting URL: https://demoqa.com/buttons

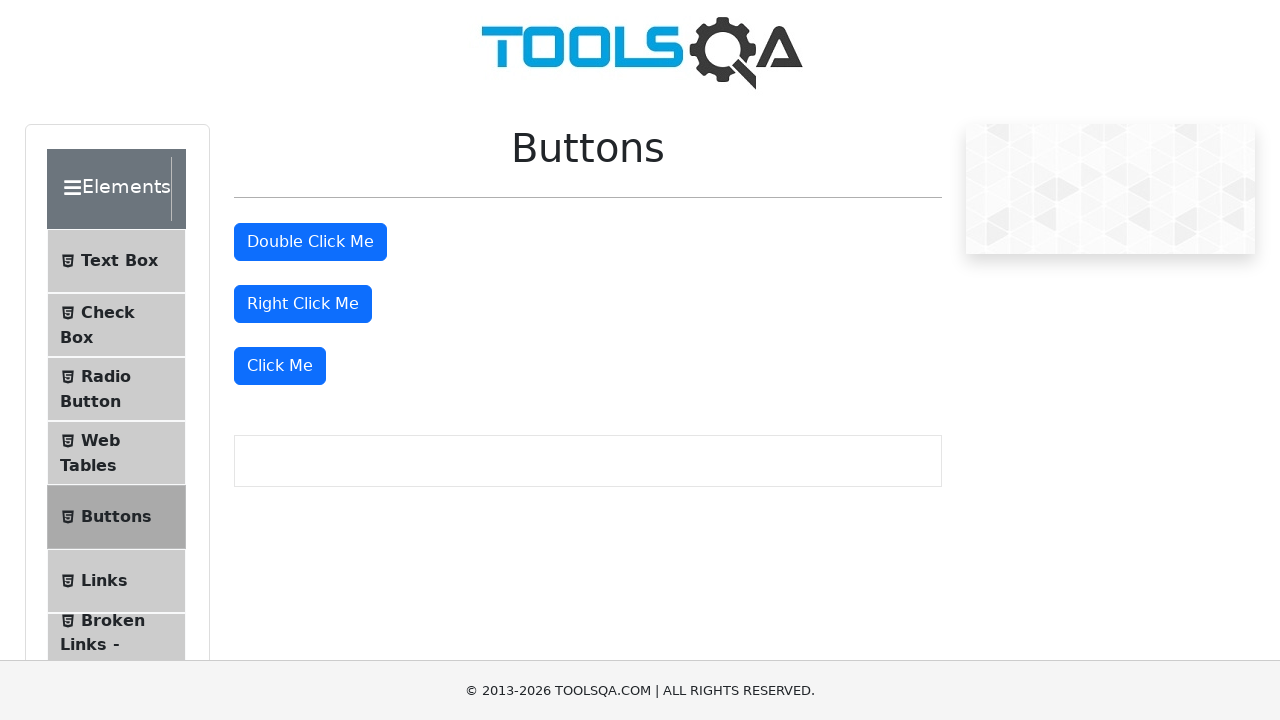

Right-clicked on the right-click button at (303, 304) on xpath=//button[@id='rightClickBtn']
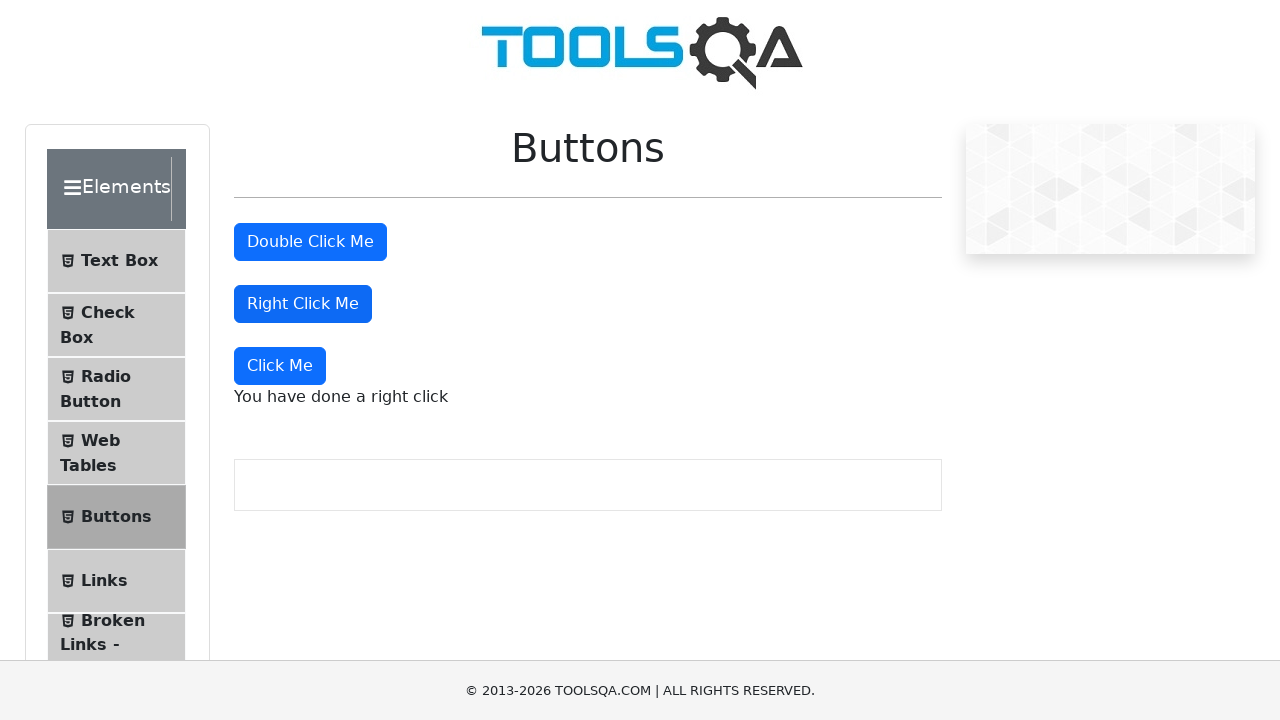

Double-clicked on the double-click button at (310, 242) on #doubleClickBtn
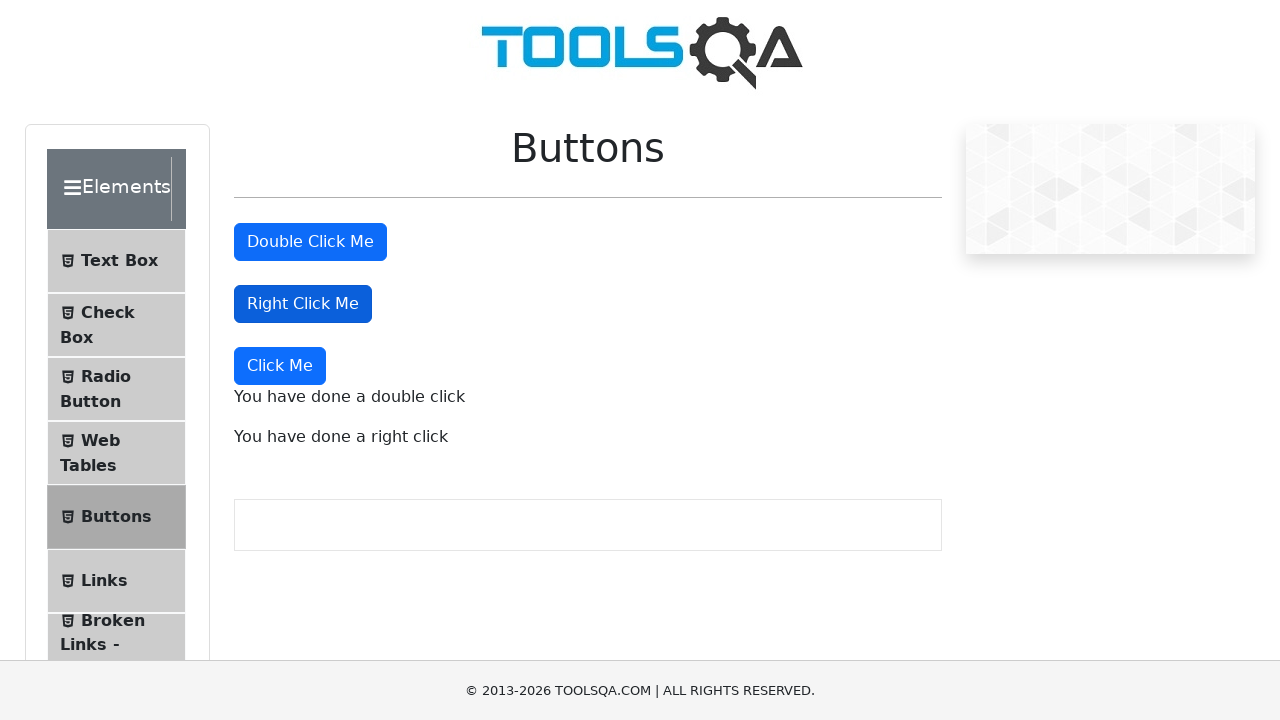

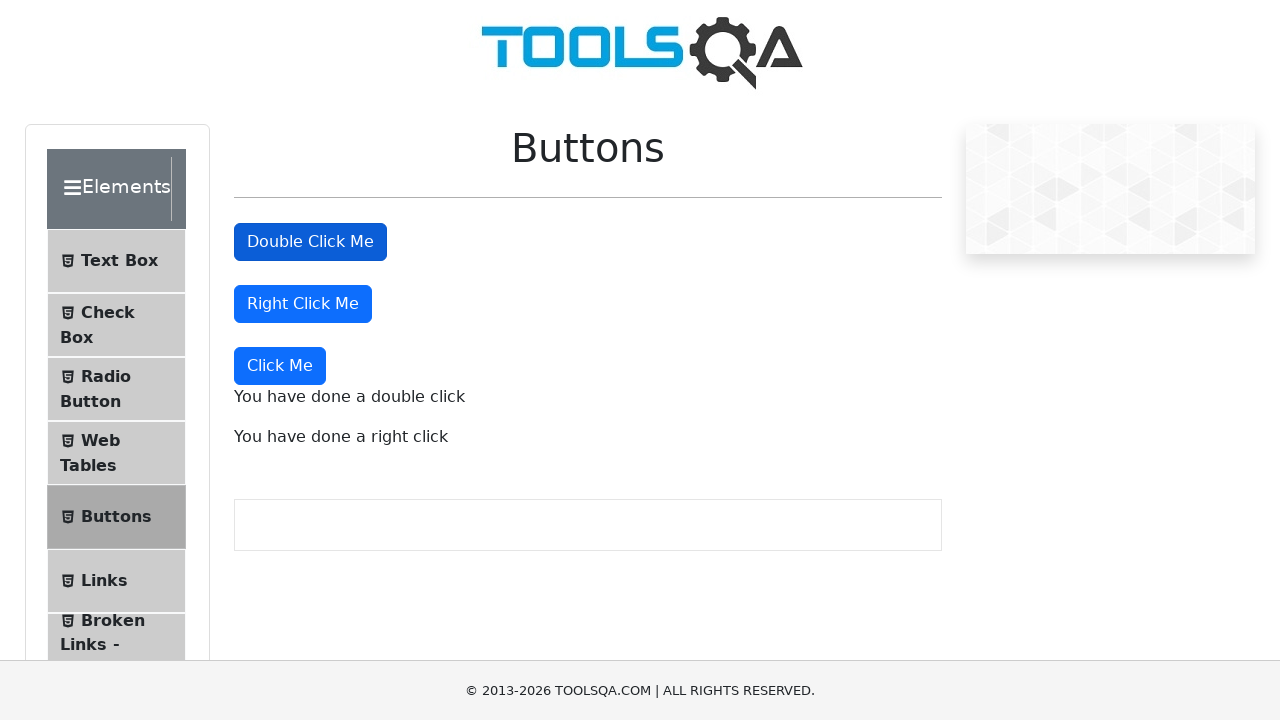